Tests page scrolling functionality by scrolling down to the bottom of the page and then scrolling back up to the top using keyboard shortcuts

Starting URL: https://www.mountsinai.org/

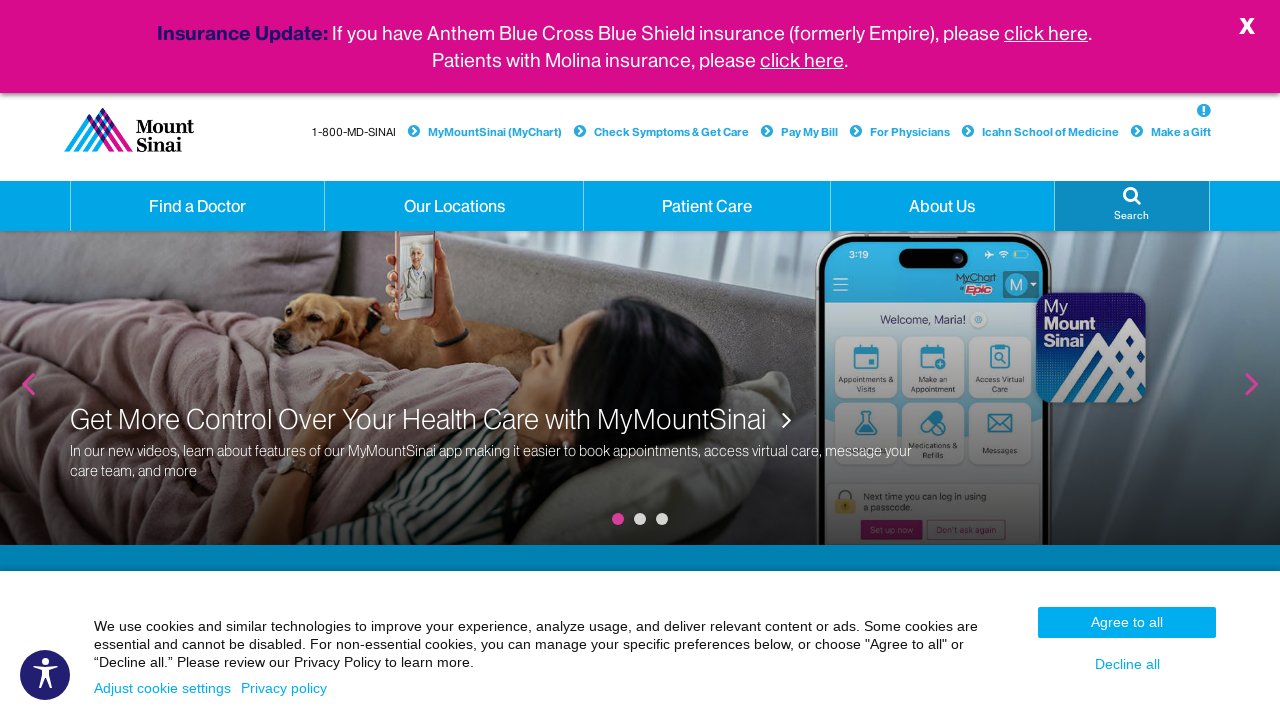

Pressed Control+End to scroll to bottom of page
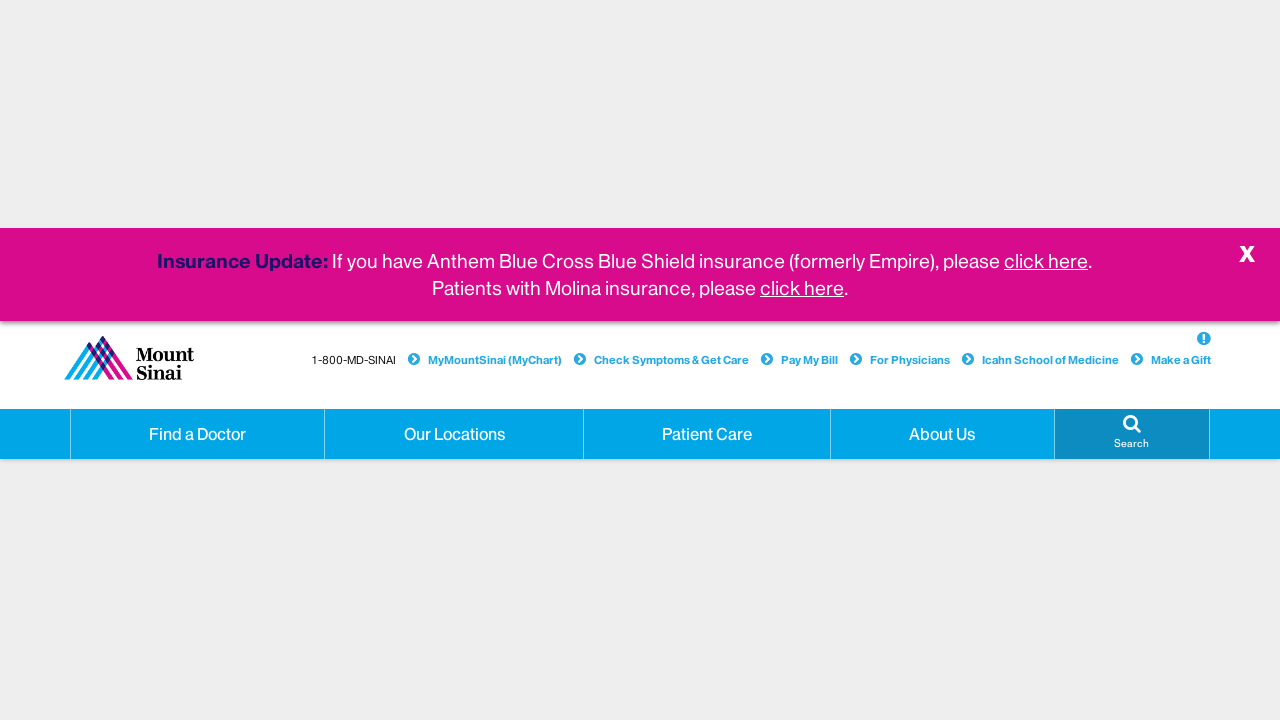

Waited 2 seconds to observe scroll to bottom
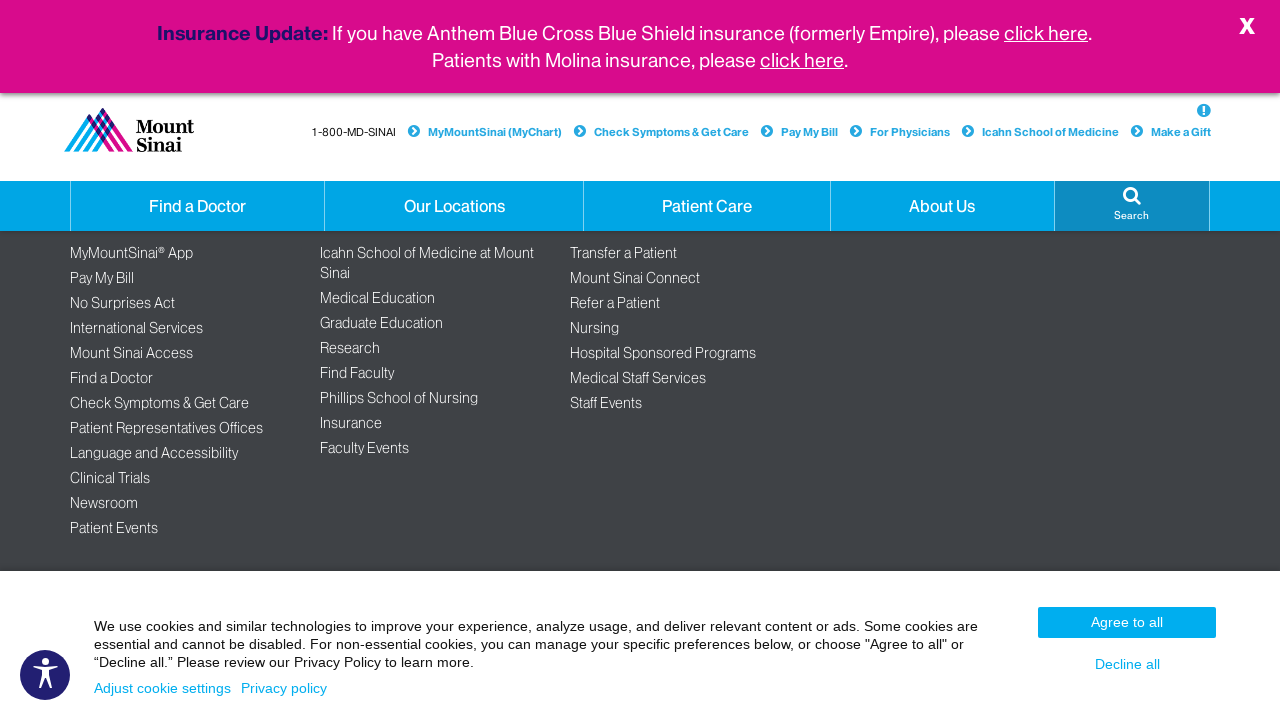

Pressed Control+Home to scroll back to top of page
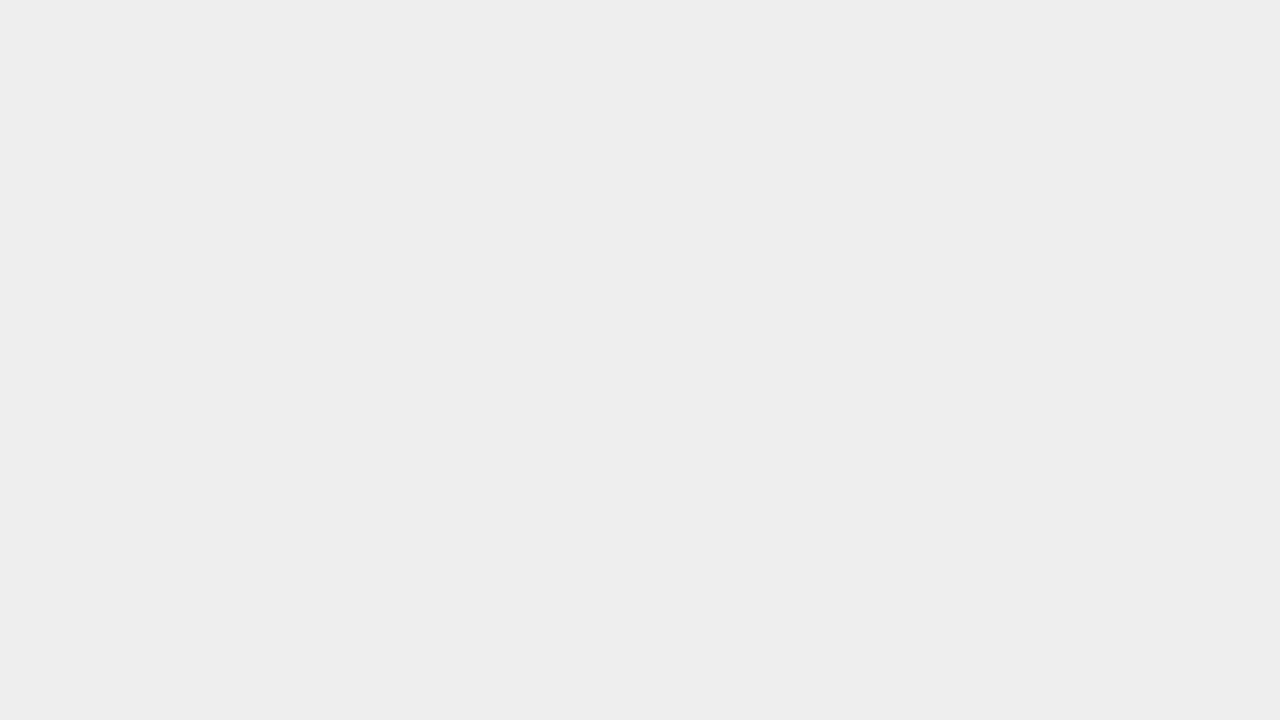

Waited 2 seconds to observe scroll to top
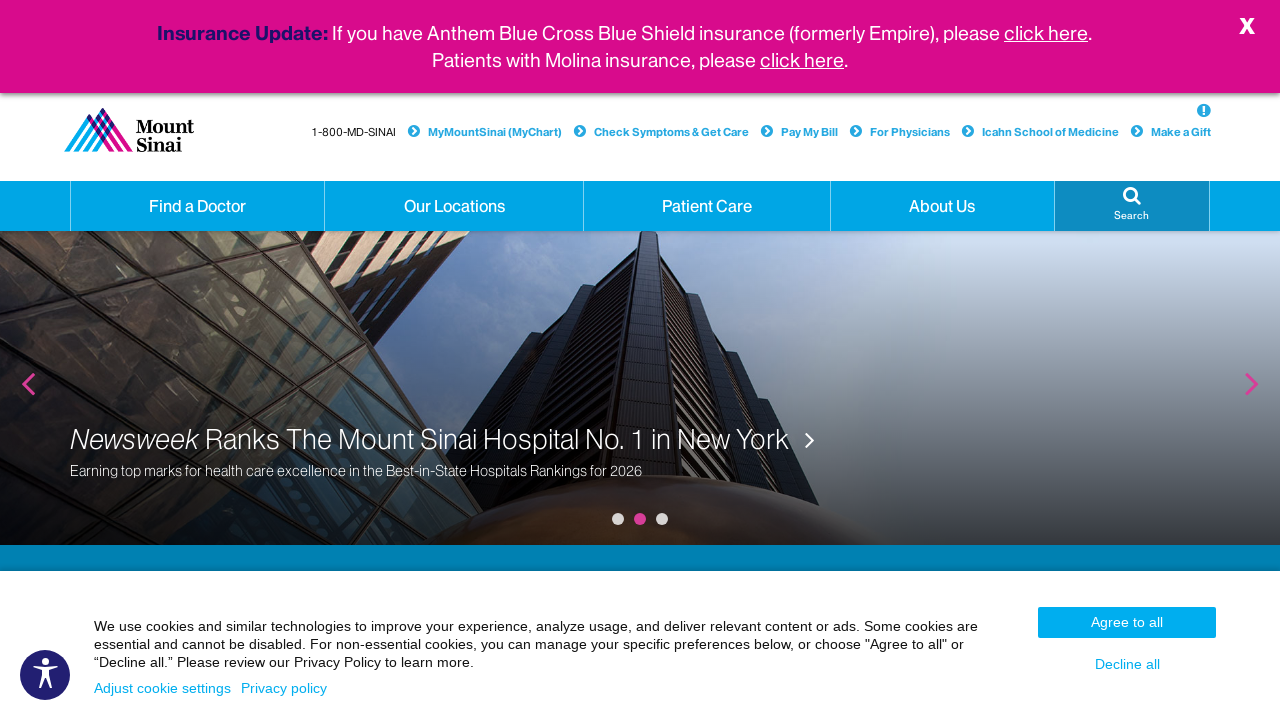

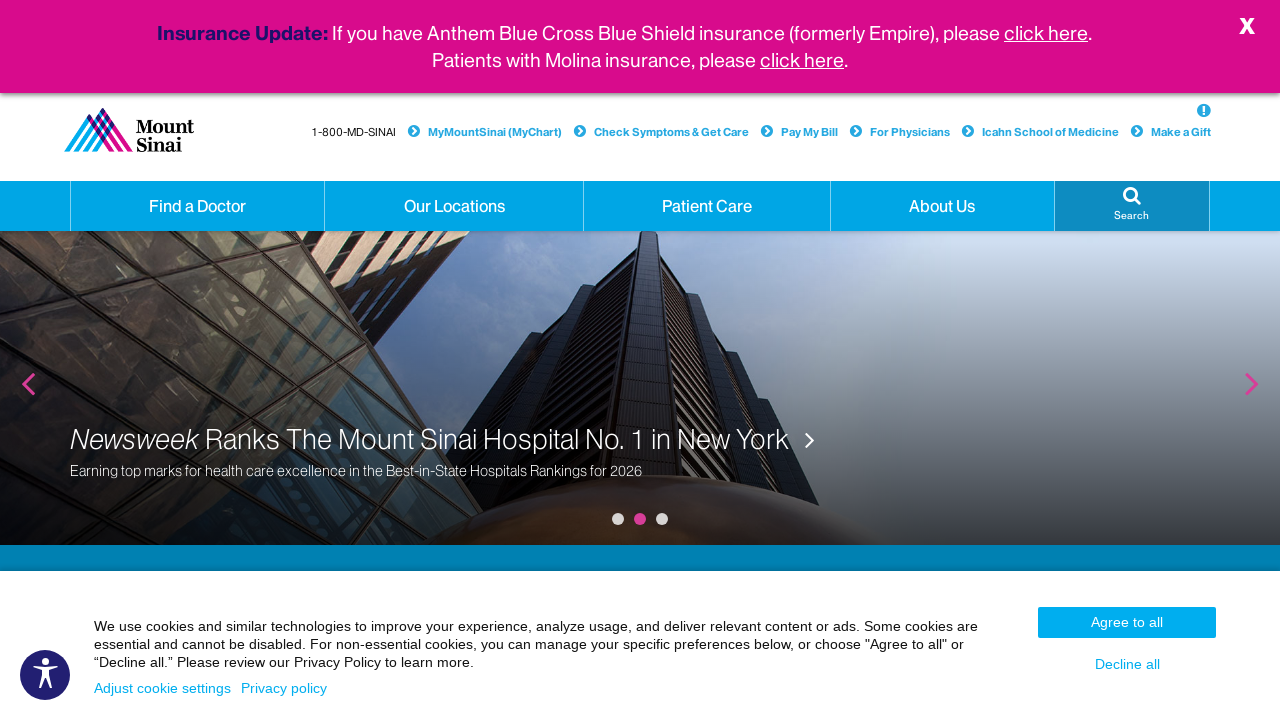